Tests adding todo items to the list by creating two todos and verifying they appear in the list

Starting URL: https://demo.playwright.dev/todomvc

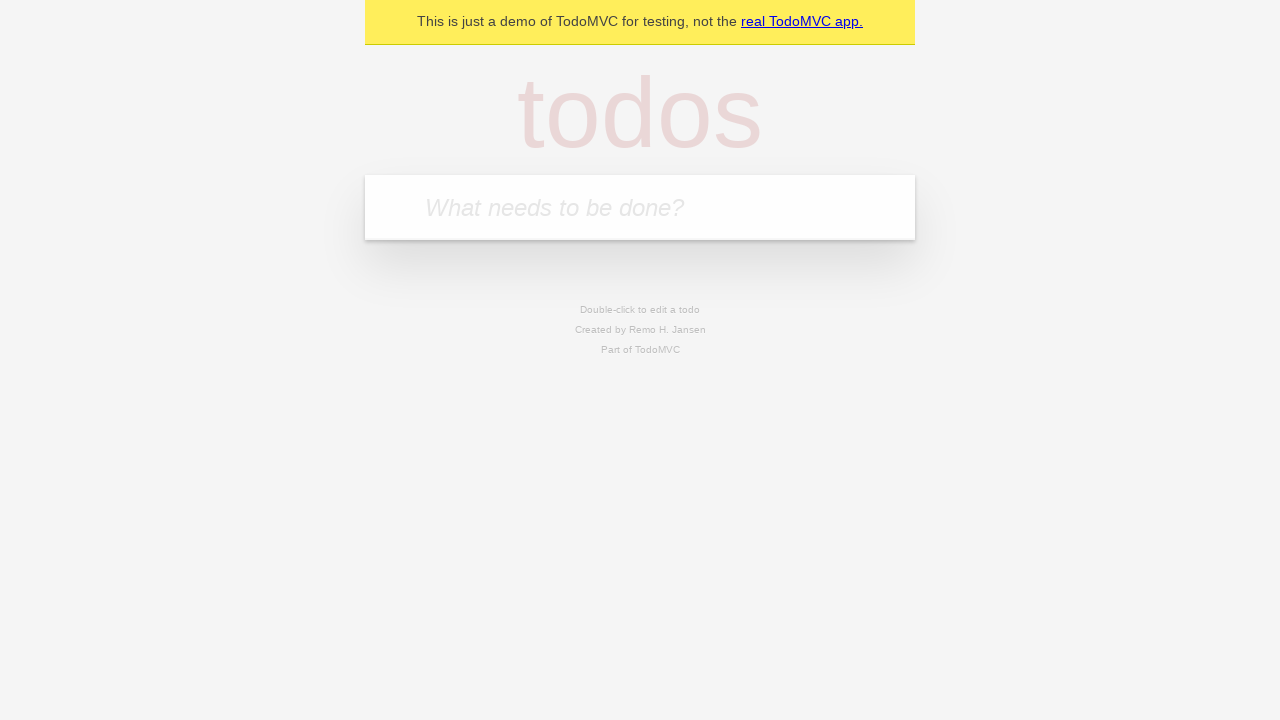

Filled new todo input with 'buy some cheese' on .new-todo
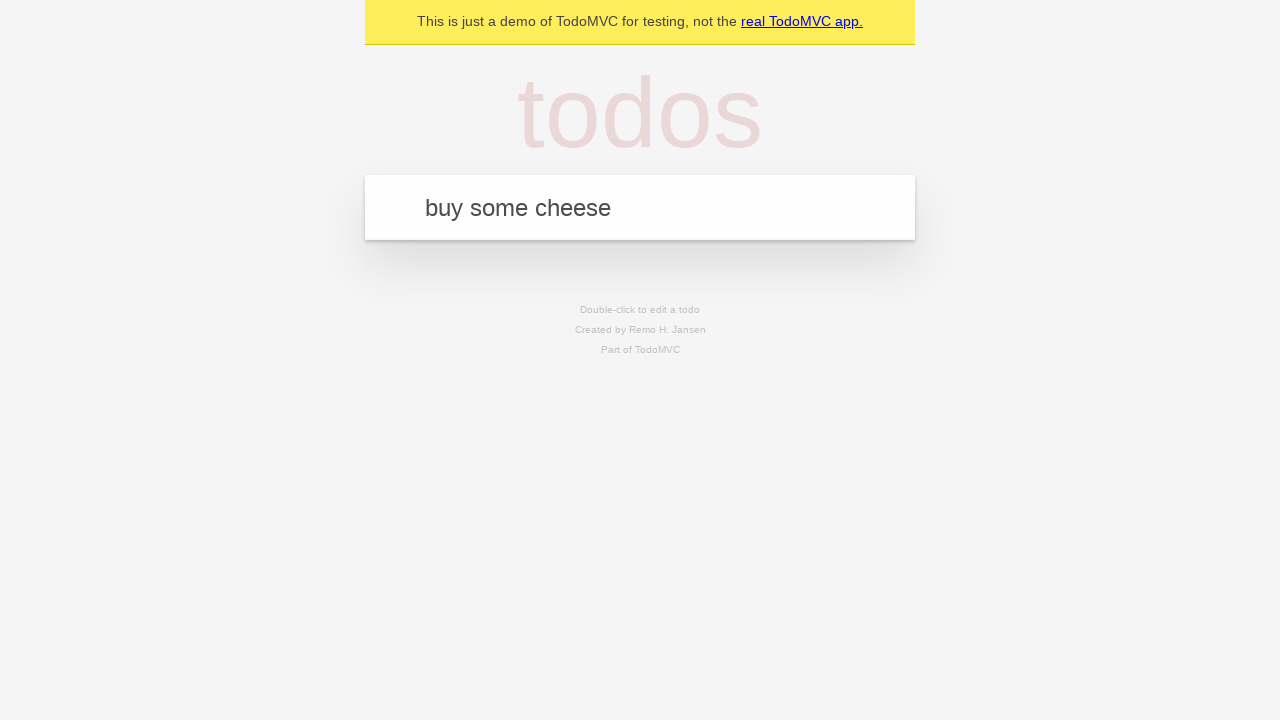

Pressed Enter to create first todo on .new-todo
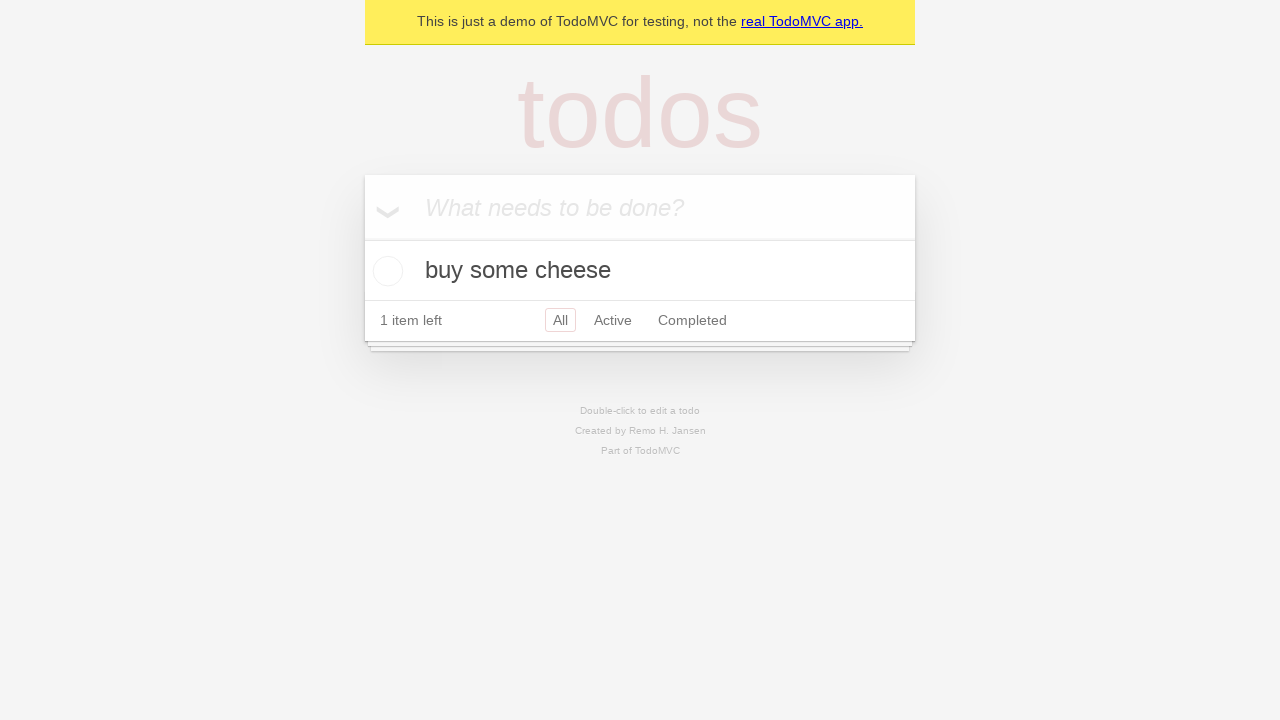

First todo appeared in the list
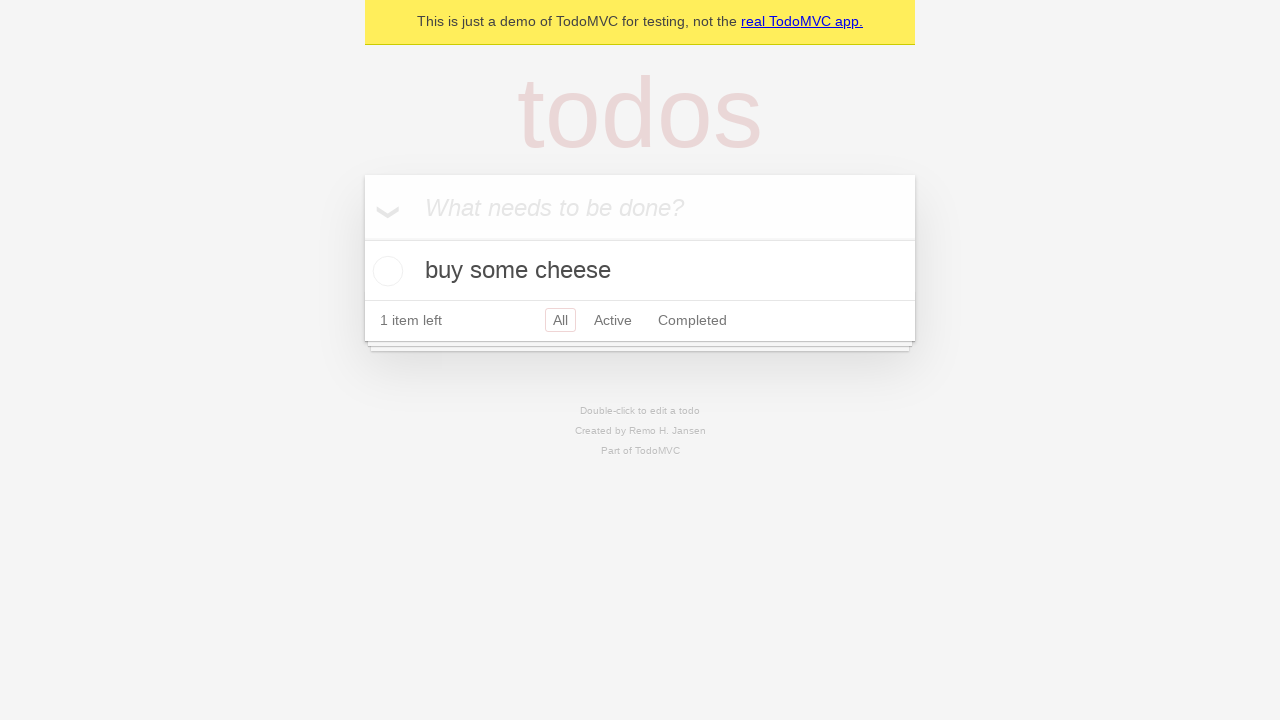

Filled new todo input with 'feed the cat' on .new-todo
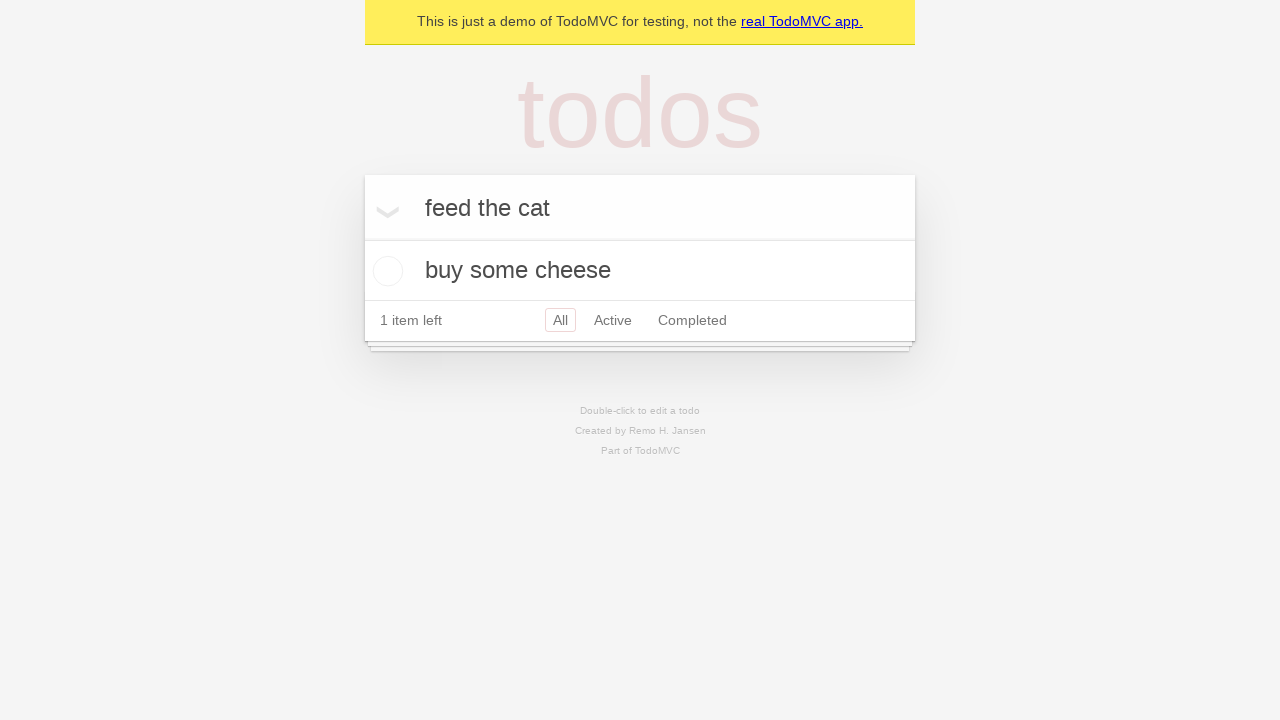

Pressed Enter to create second todo on .new-todo
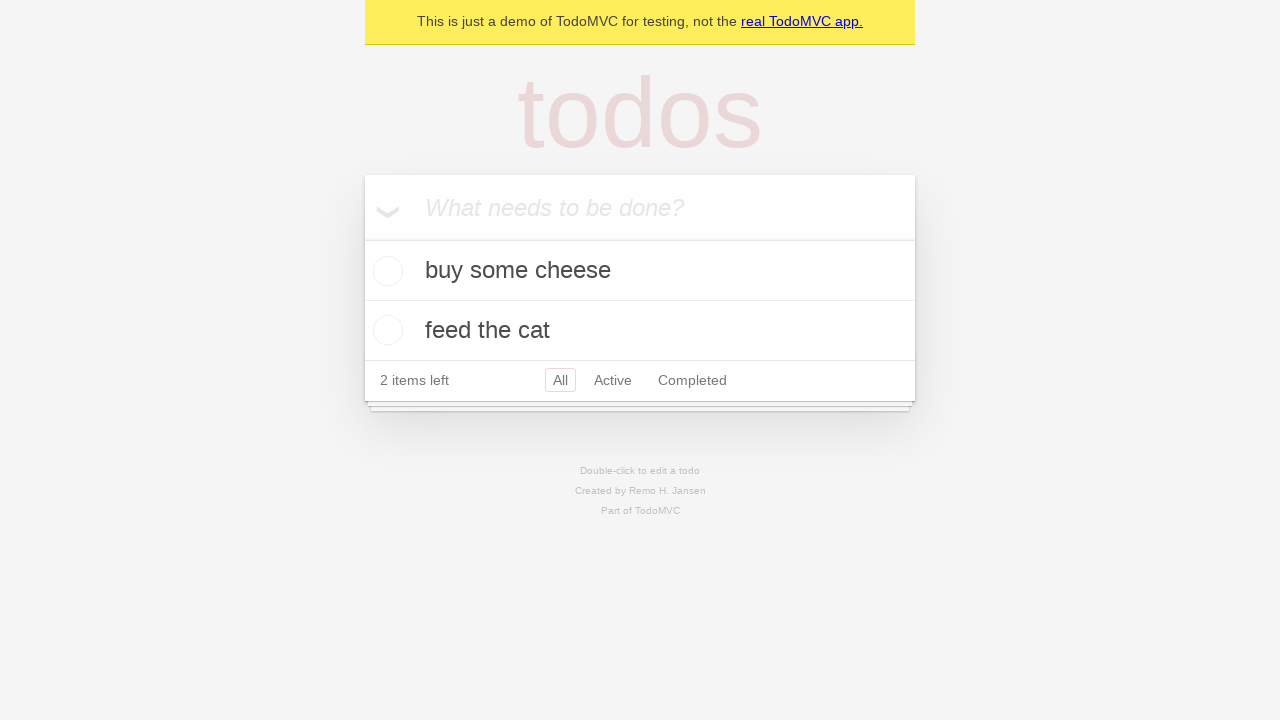

Second todo appeared in the list
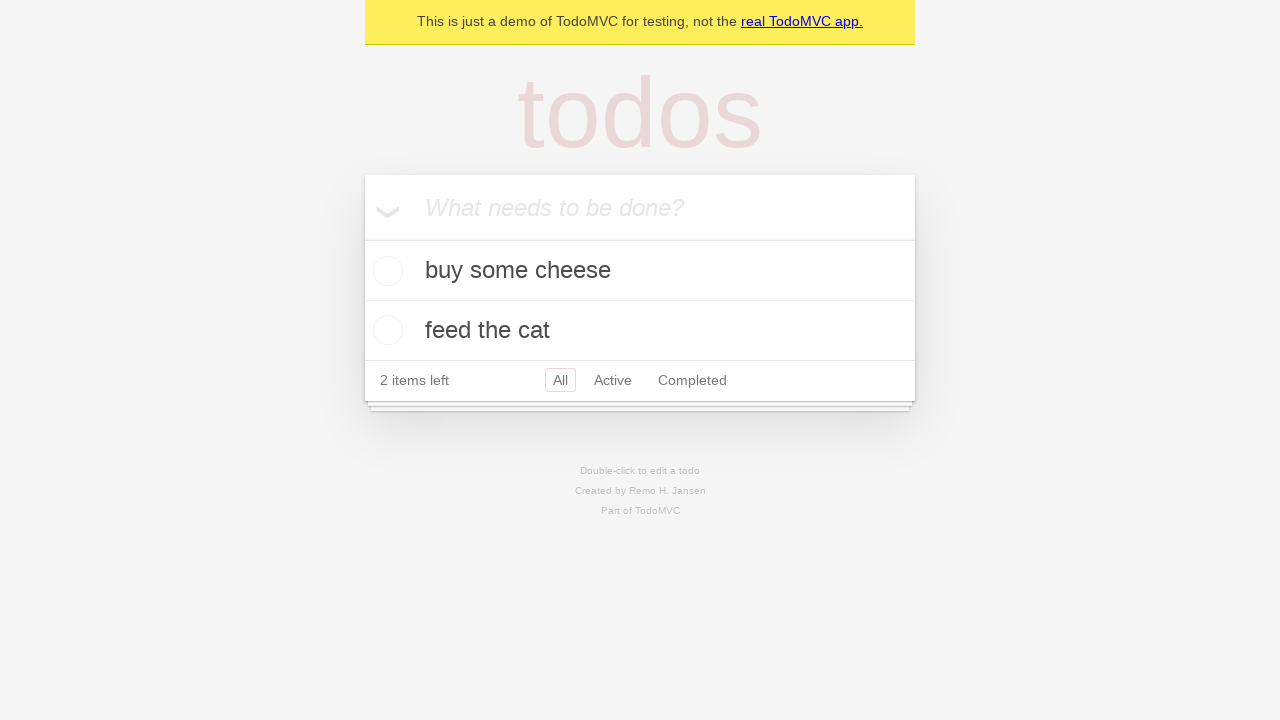

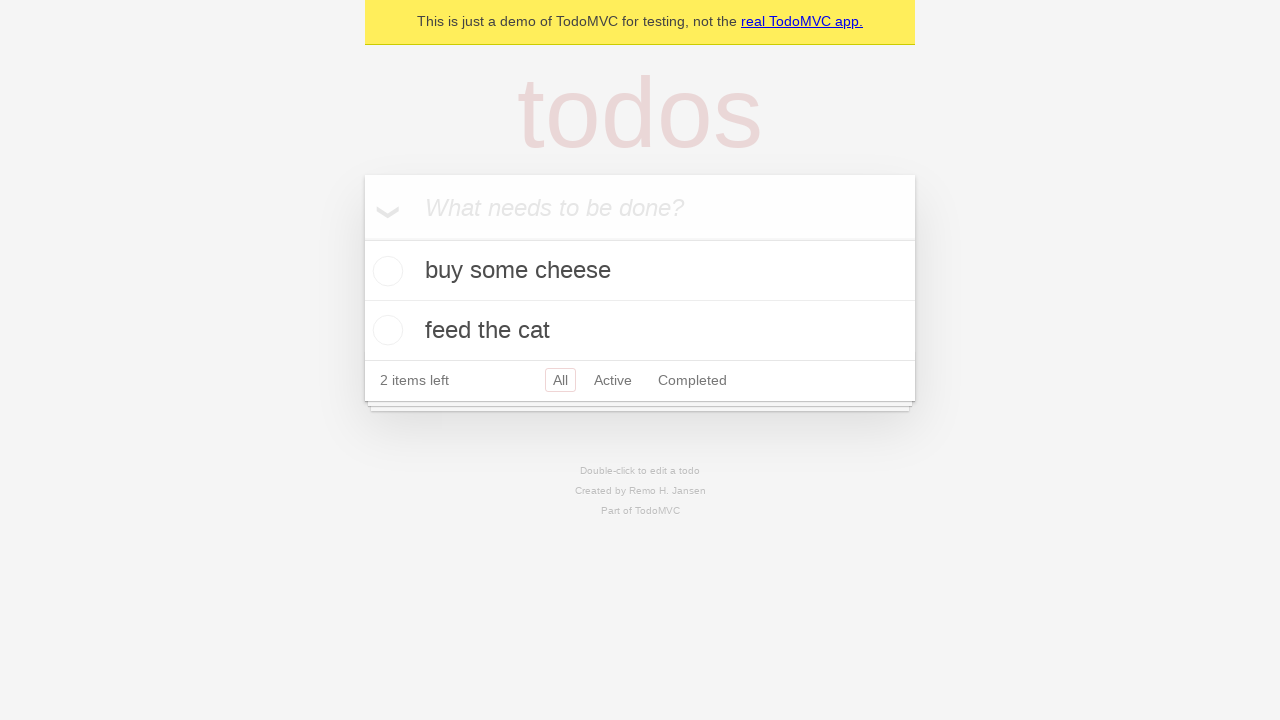